Tests Ajio's search and filtering functionality by searching for bags, applying gender and category filters to refine the results

Starting URL: https://www.ajio.com/

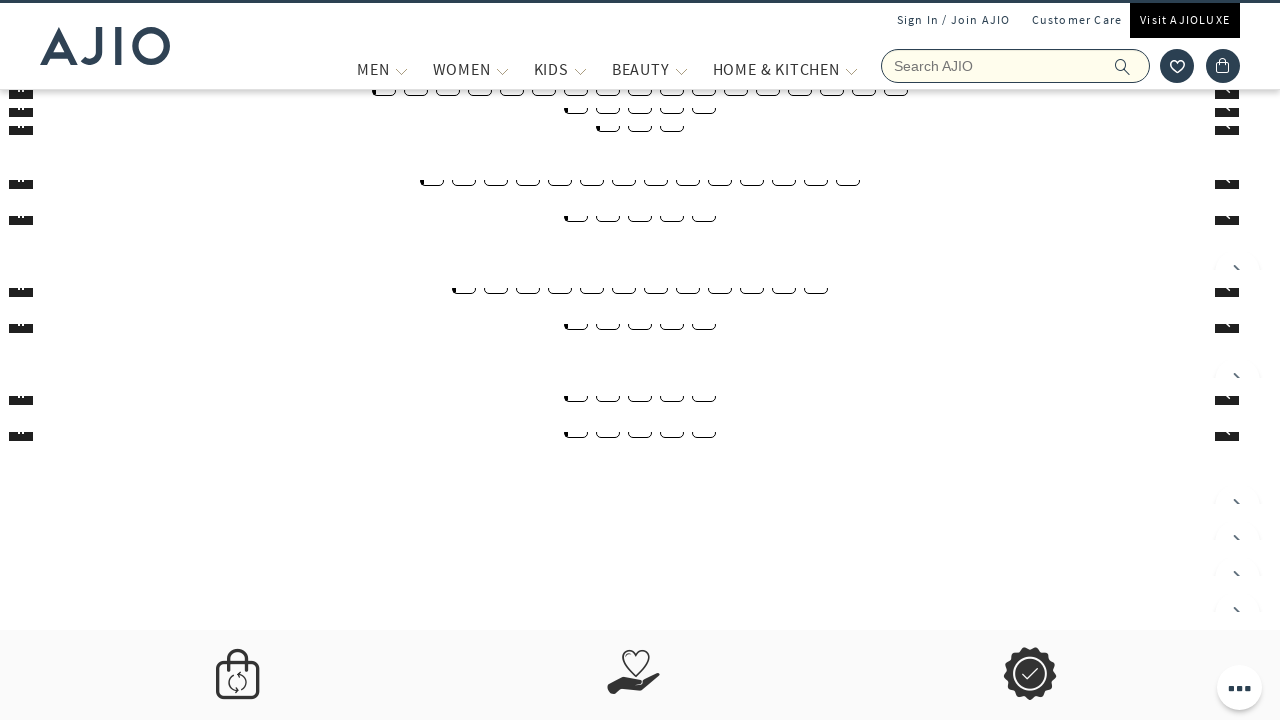

Filled search field with 'Bags' on input[name='searchVal']
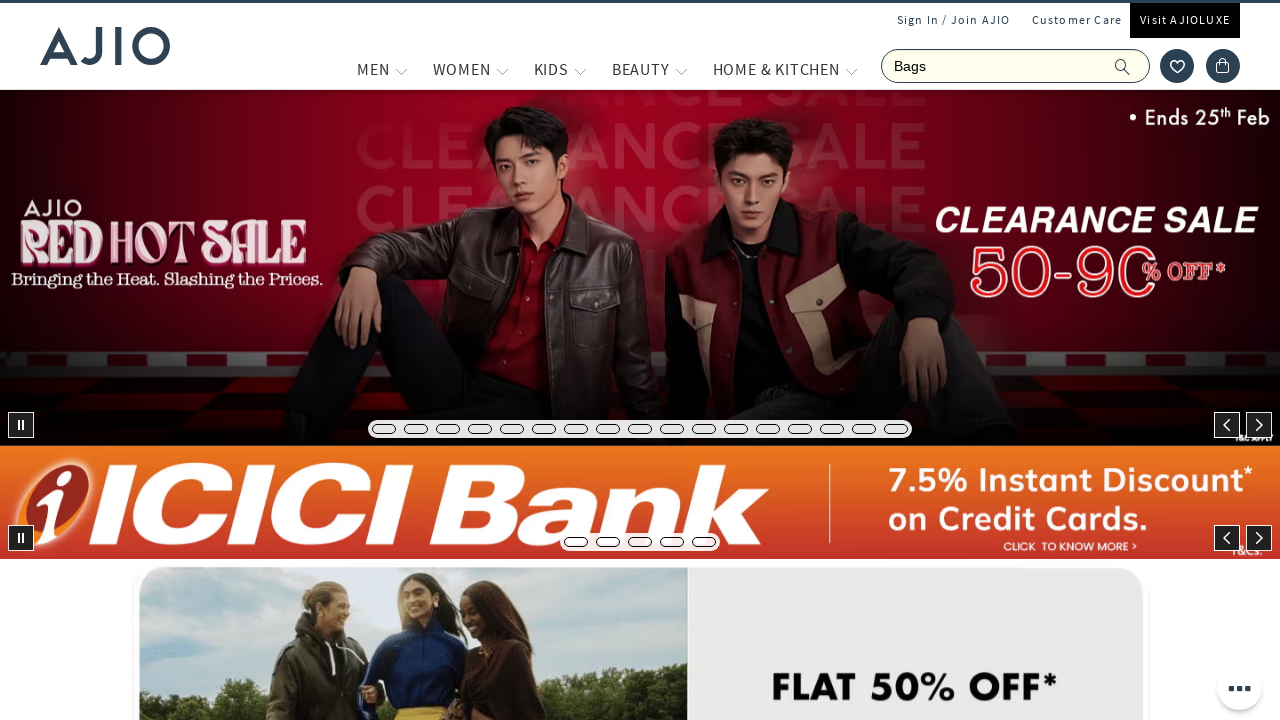

Pressed Enter to search for bags on input[name='searchVal']
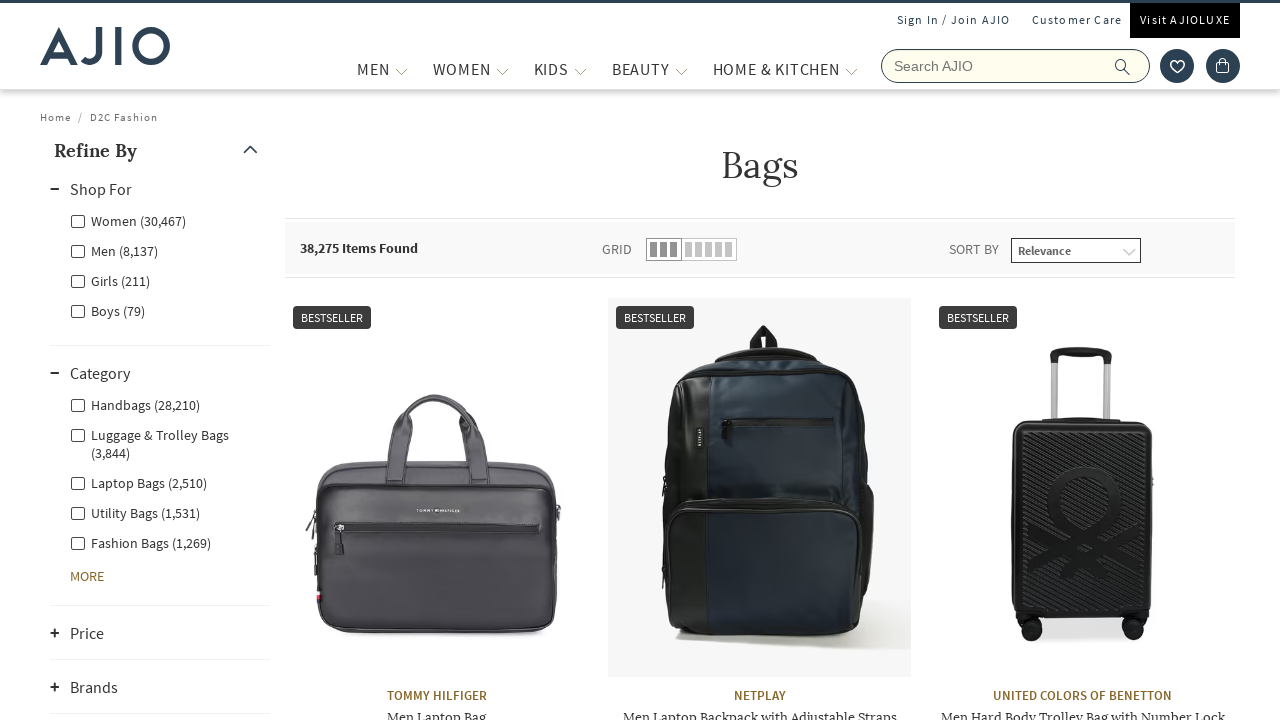

Waited for search results to load (networkidle)
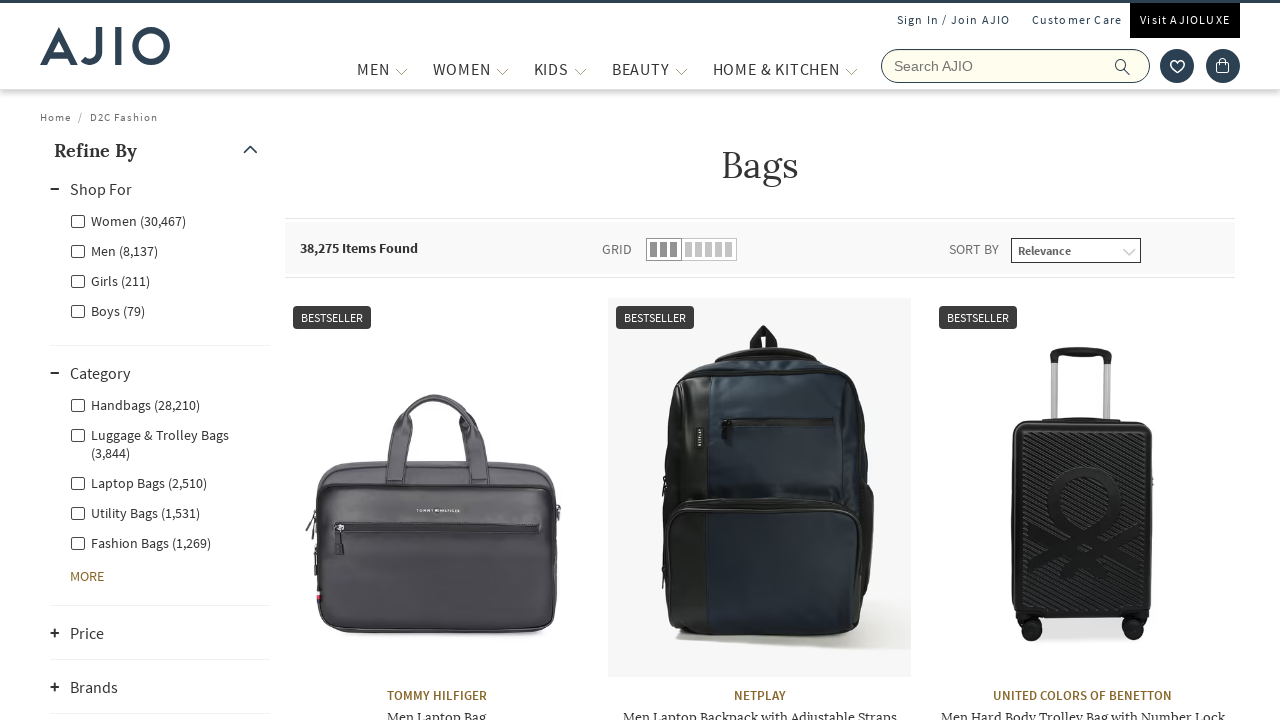

Clicked Men's gender filter at (114, 250) on xpath=//label[contains(text(),'Men ')]
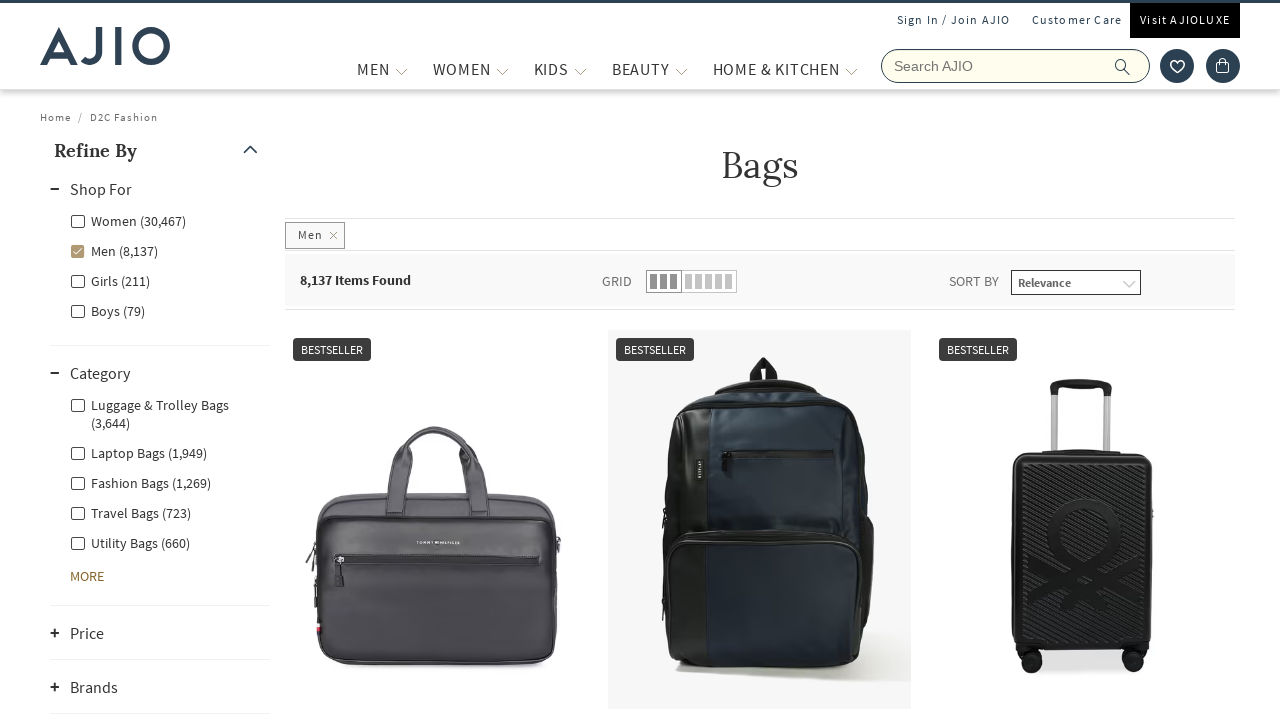

Waited 3 seconds for Men's filter to apply
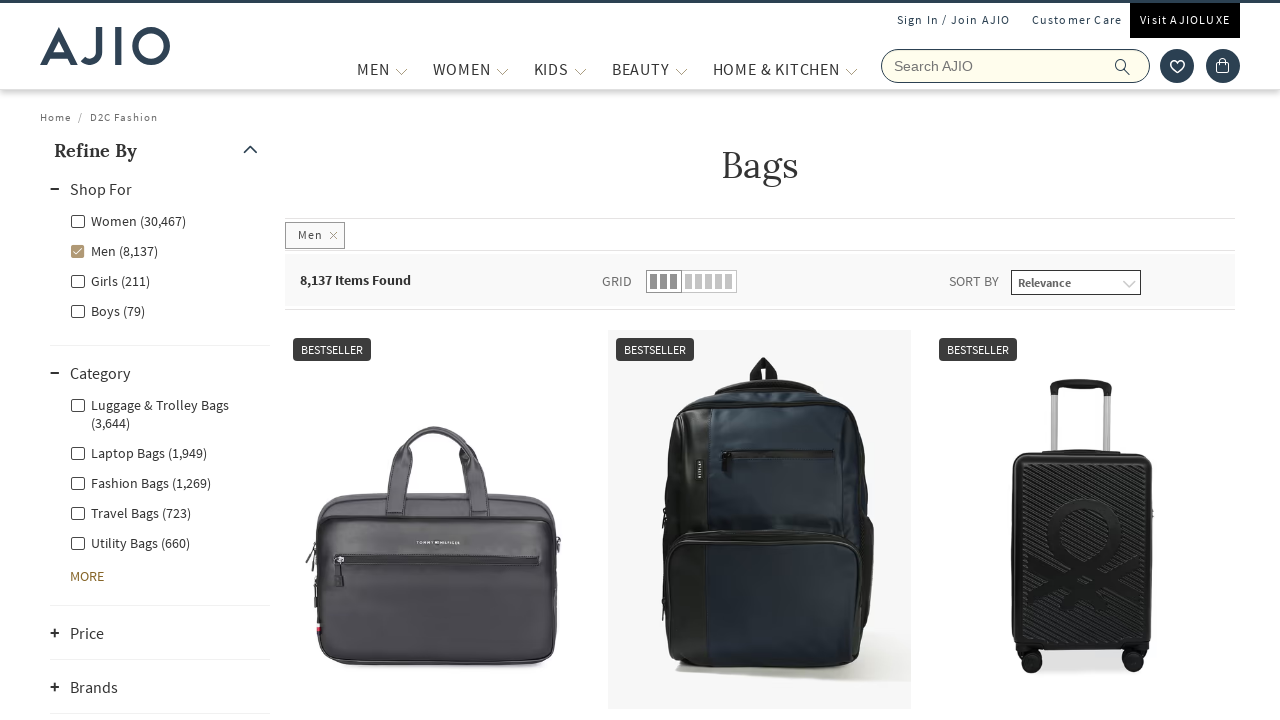

Clicked Fashion Bags category filter at (140, 482) on xpath=//label[contains(text(),'Fashion Bags')]
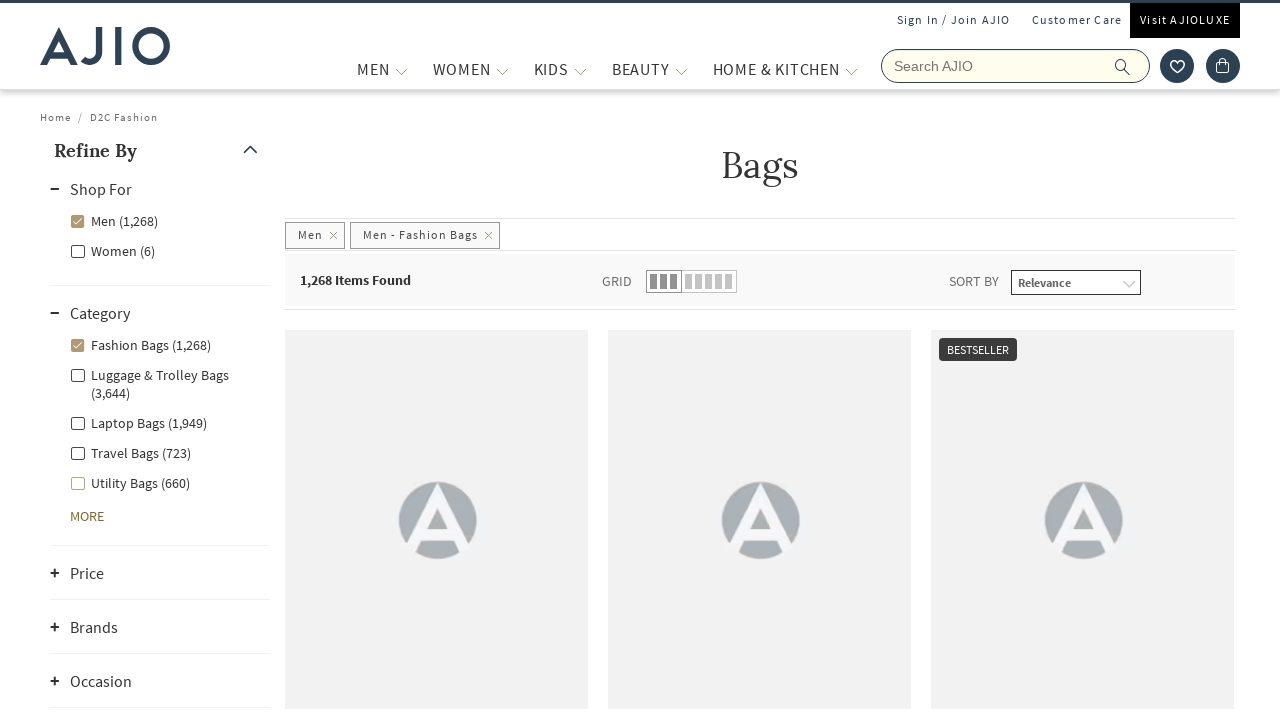

Waited 3 seconds for Fashion Bags filter to apply
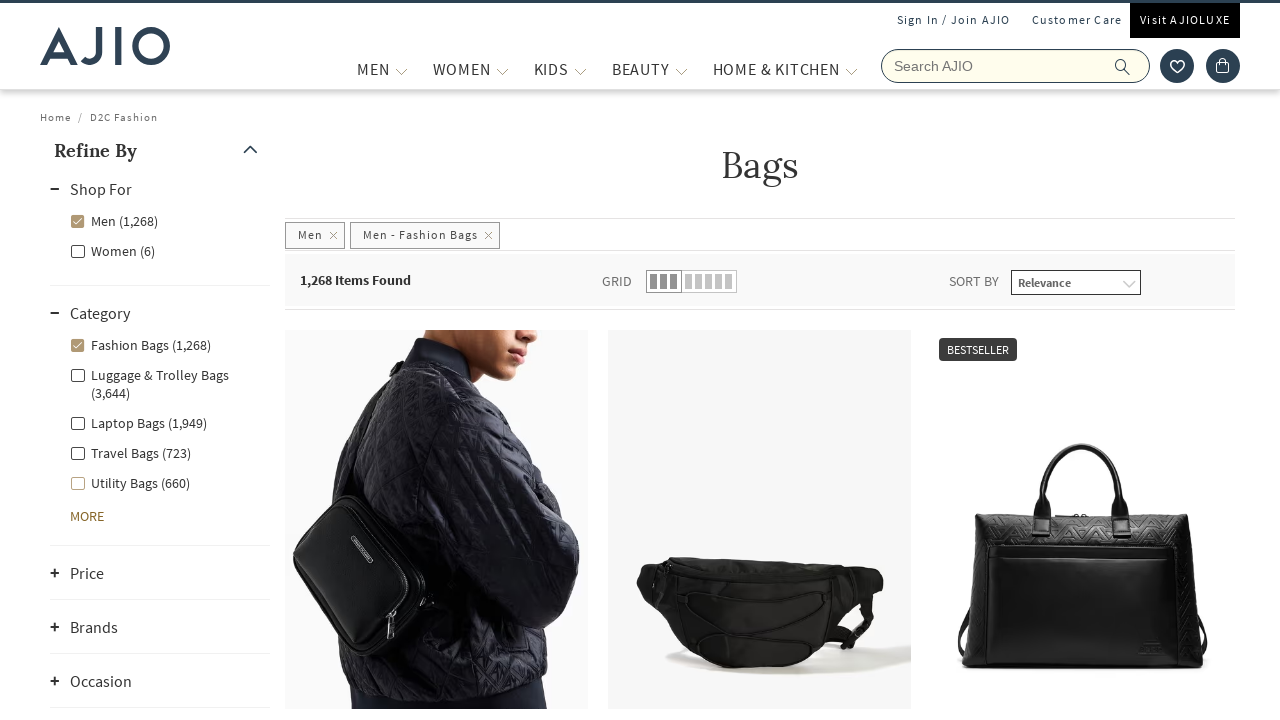

Verified results count element is displayed
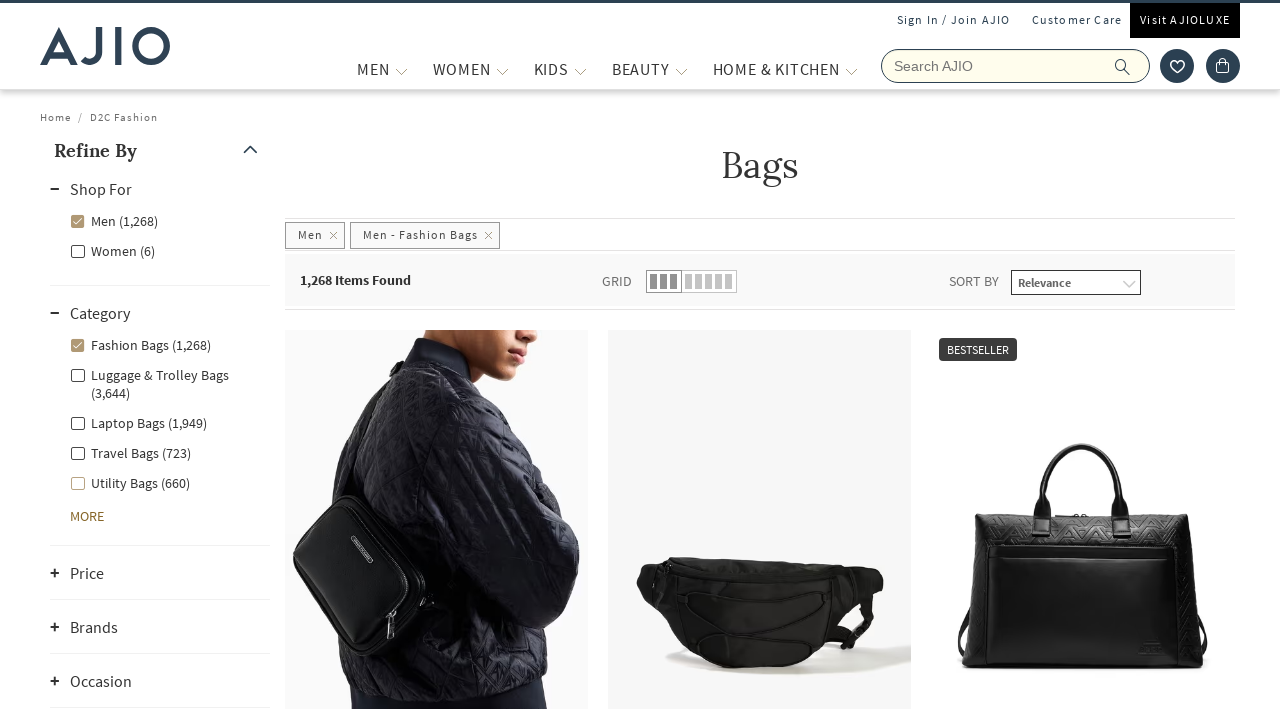

Verified brand elements are displayed
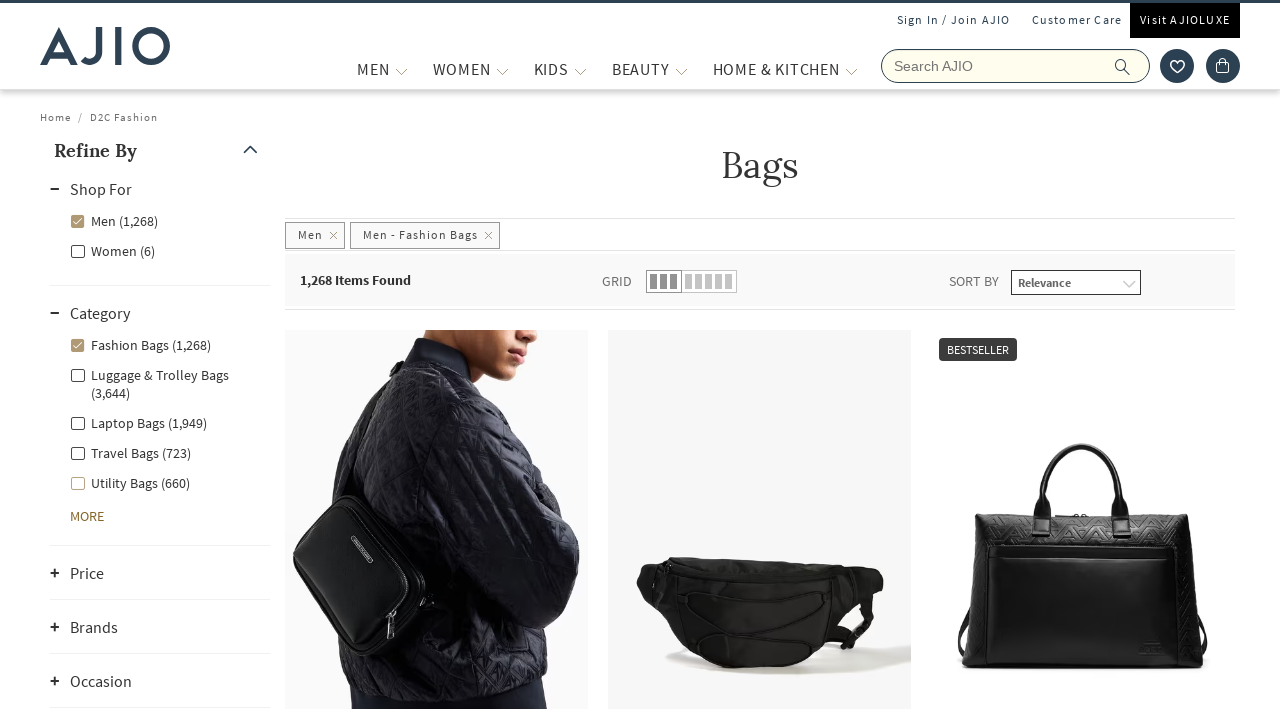

Verified product name elements are displayed
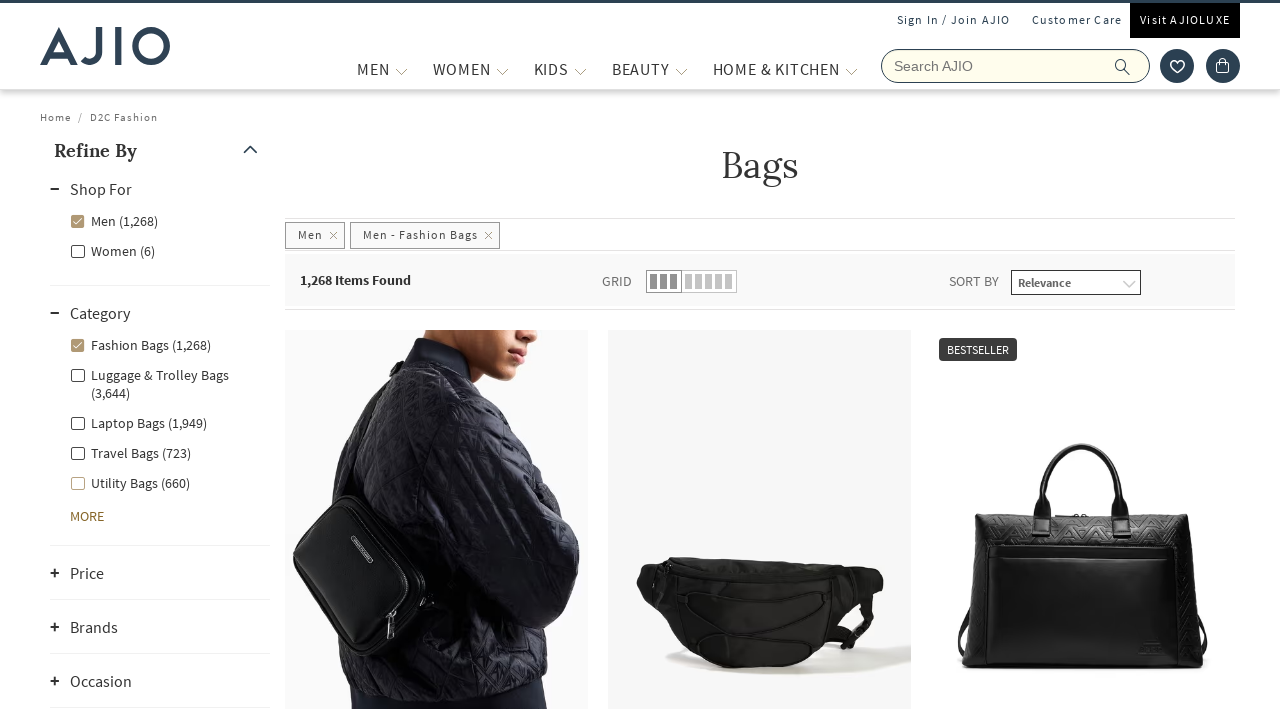

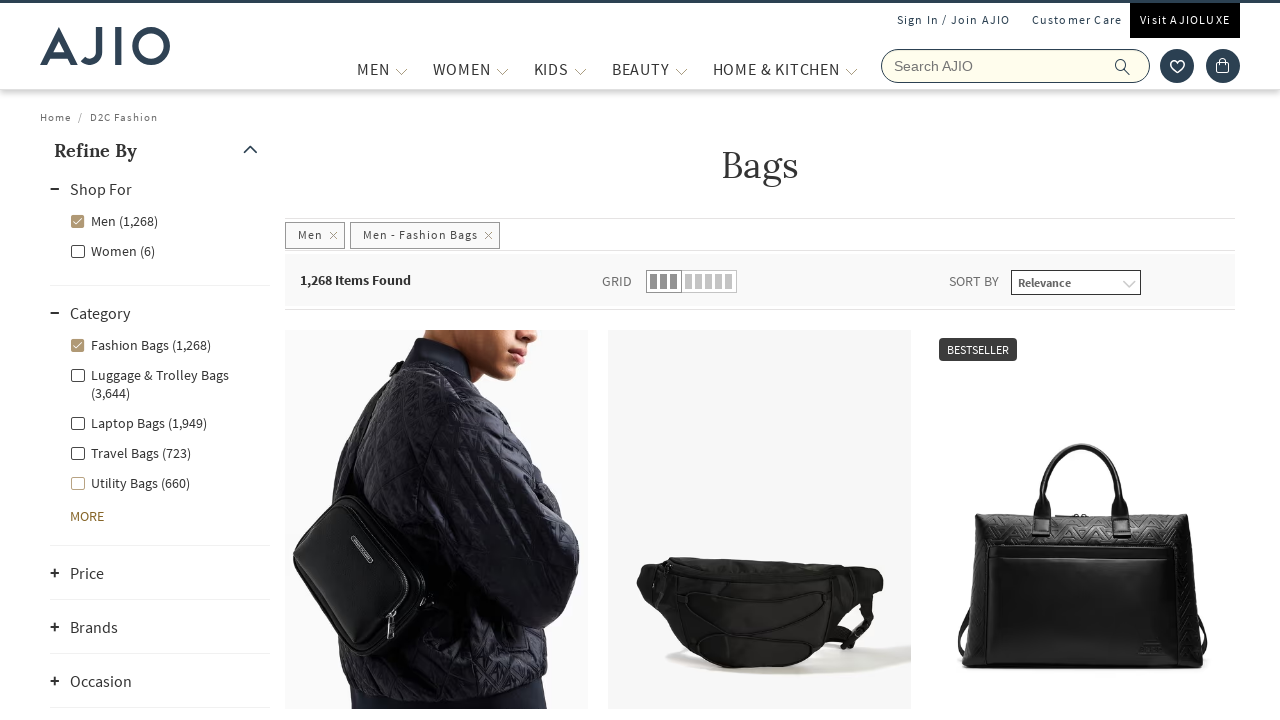